Hovers over the third user image and clicks the "View profile" link to navigate to the user profile page

Starting URL: https://the-internet.herokuapp.com/hovers

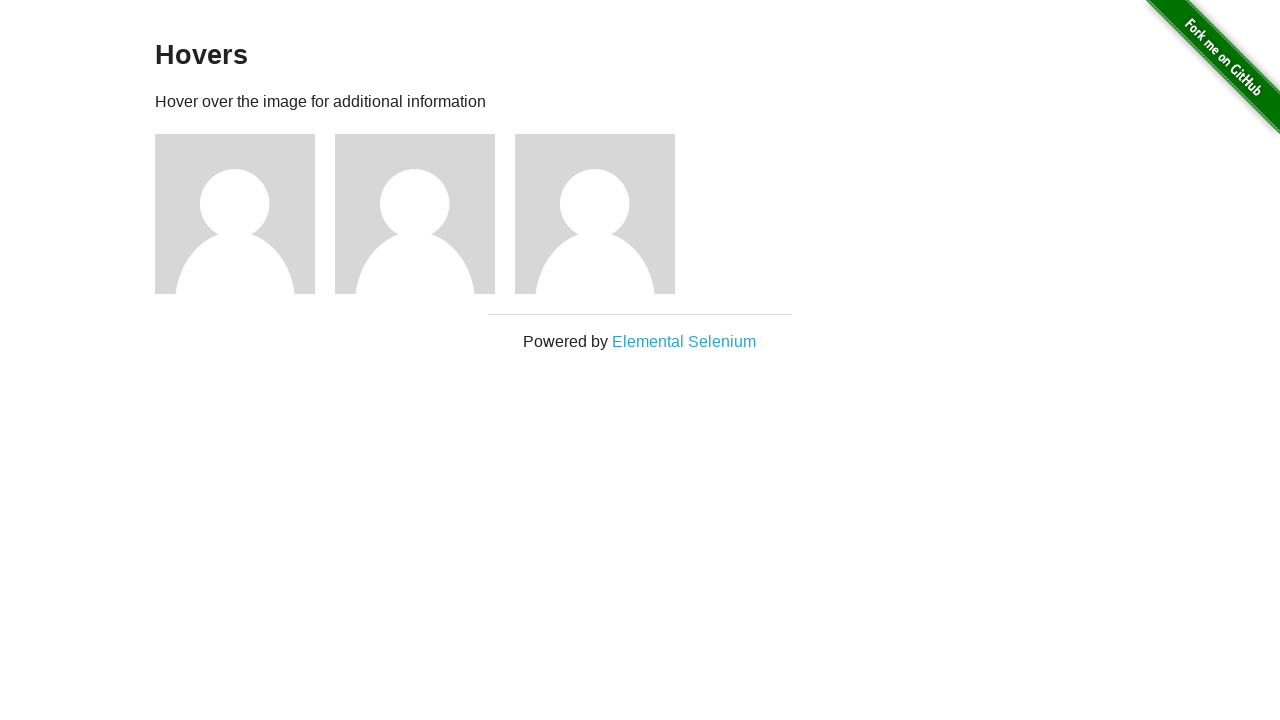

Hovered over the third user image at (605, 214) on (//div[@class='figure'])[3]
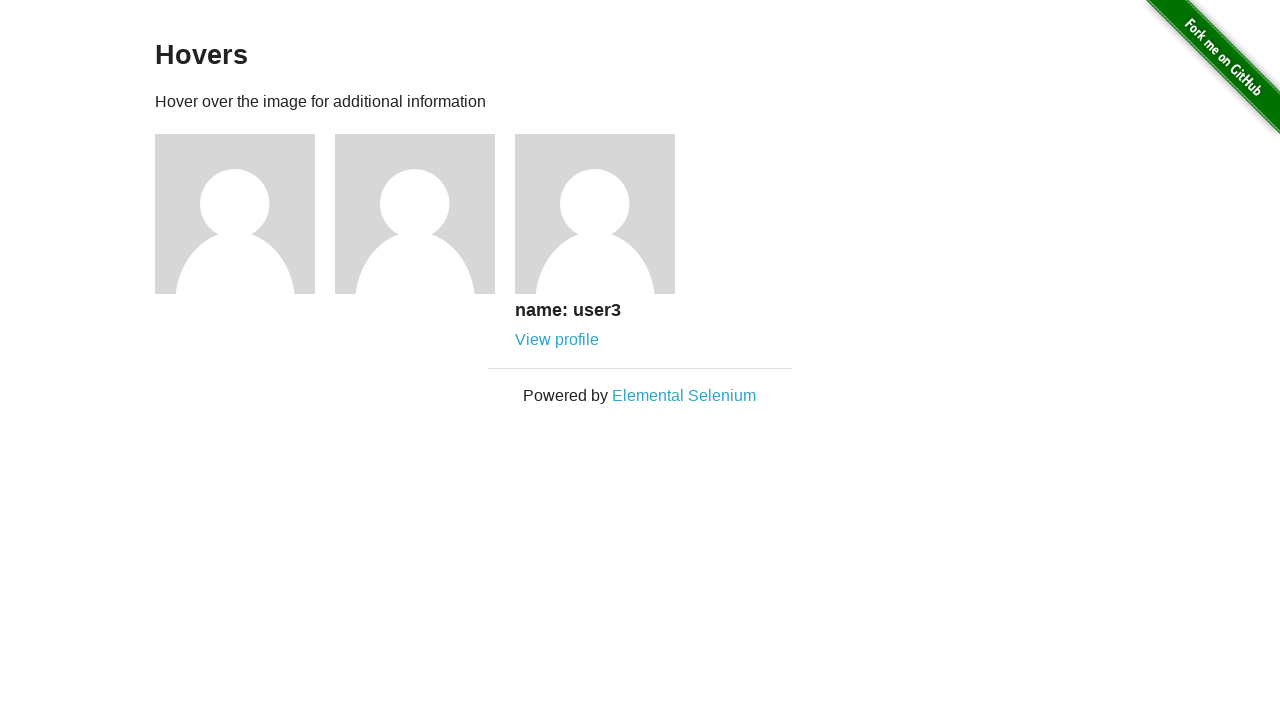

Third user's name became visible after hover
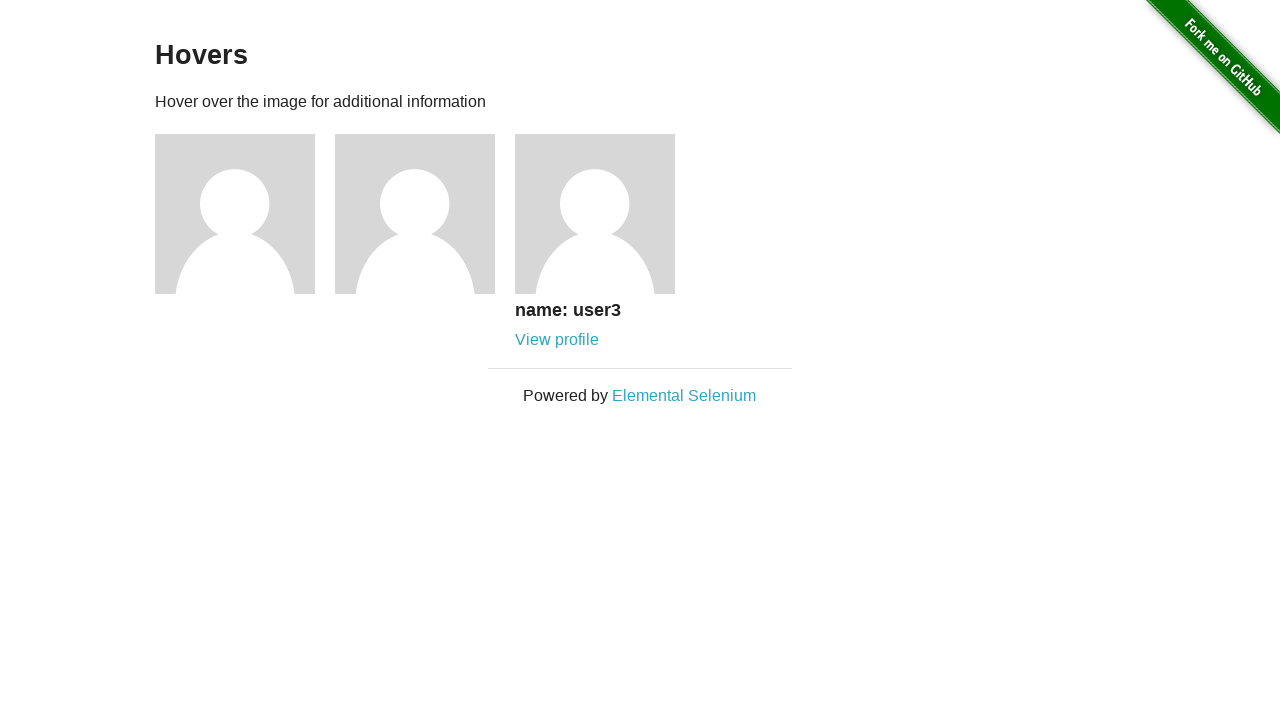

Clicked 'View profile' link for the third user at (557, 340) on (//a[contains(text(), 'View profile')])[3]
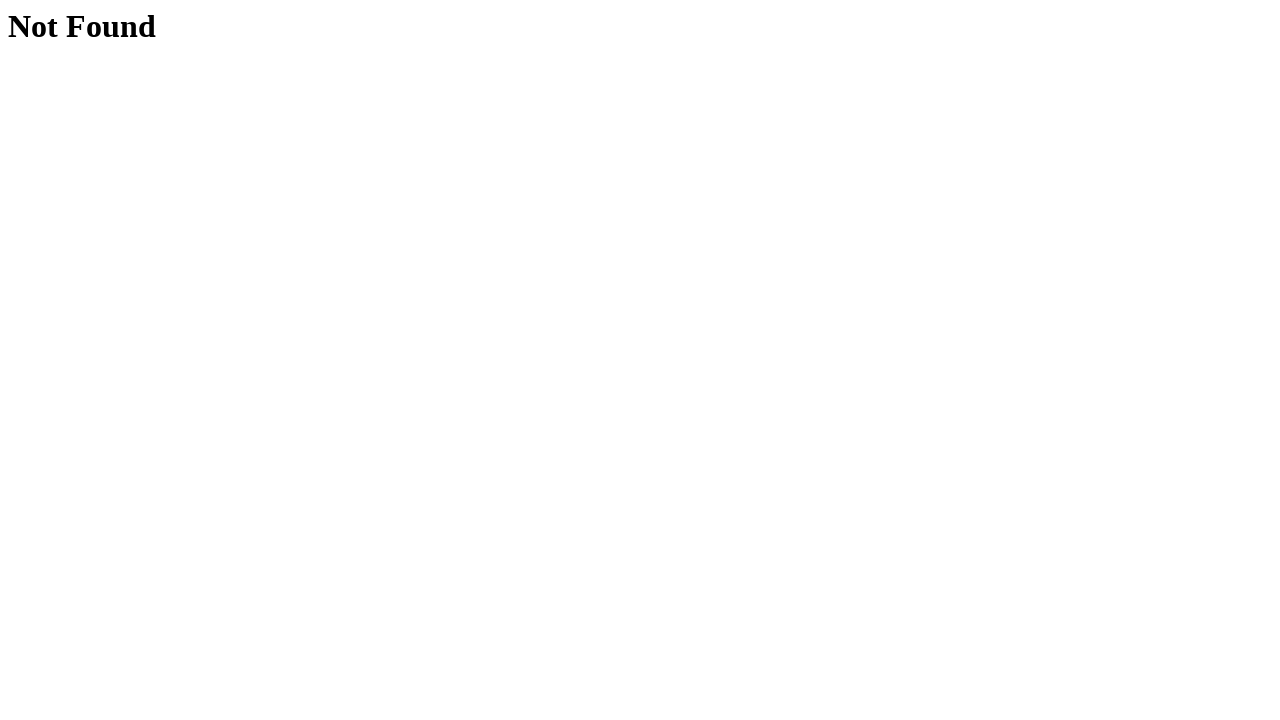

User profile page fully loaded
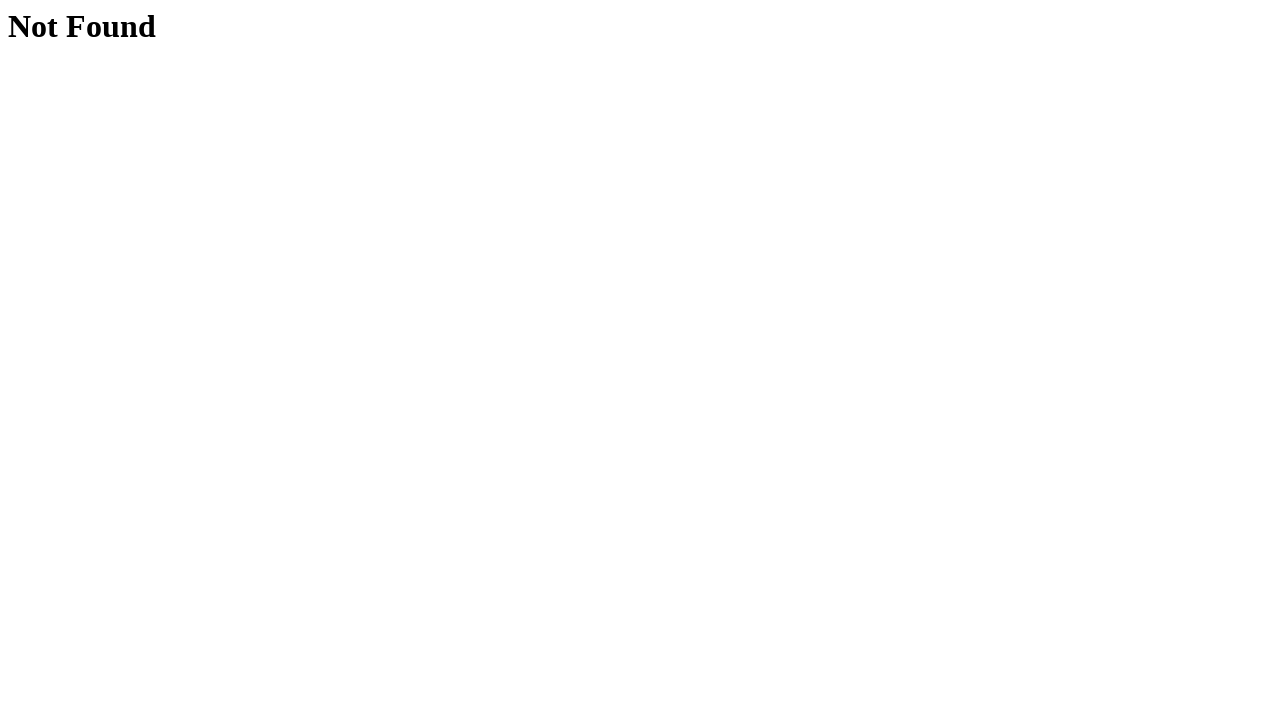

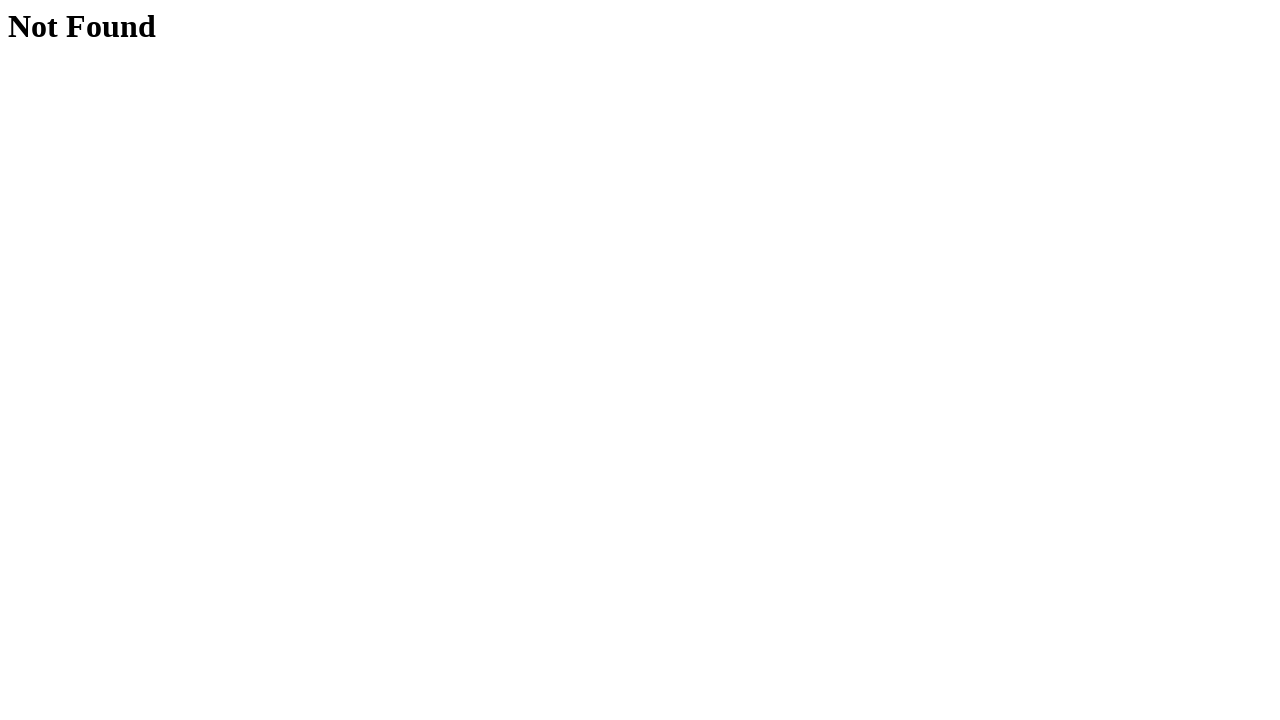